Tests alert handling by clicking alert button and accepting the alert

Starting URL: https://formy-project.herokuapp.com/switch-window

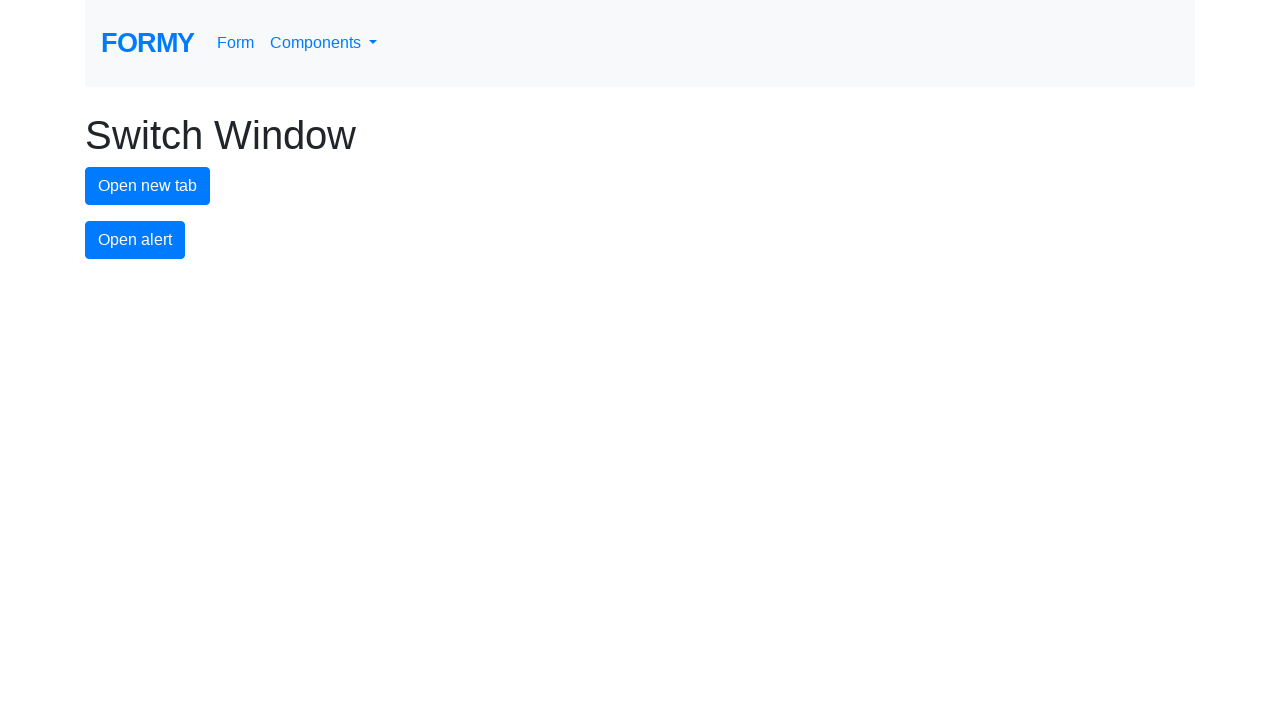

Set up dialog handler to accept alerts
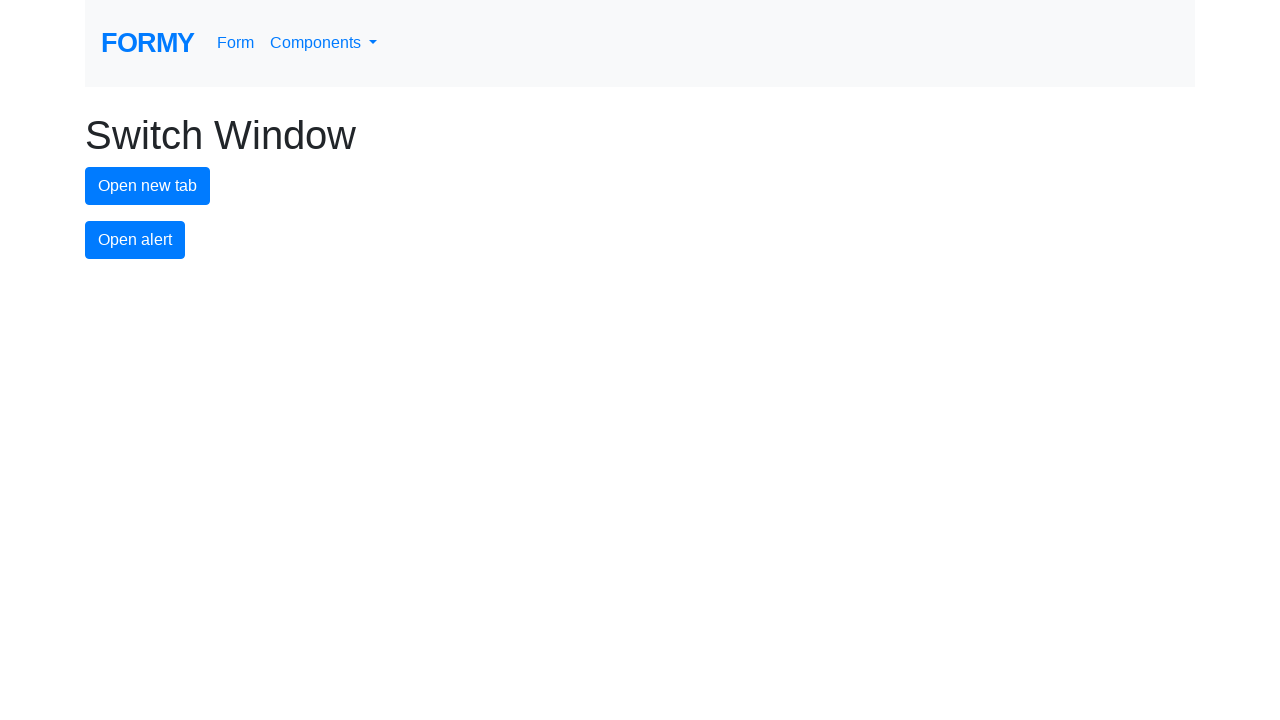

Clicked alert button to trigger alert at (135, 240) on #alert-button
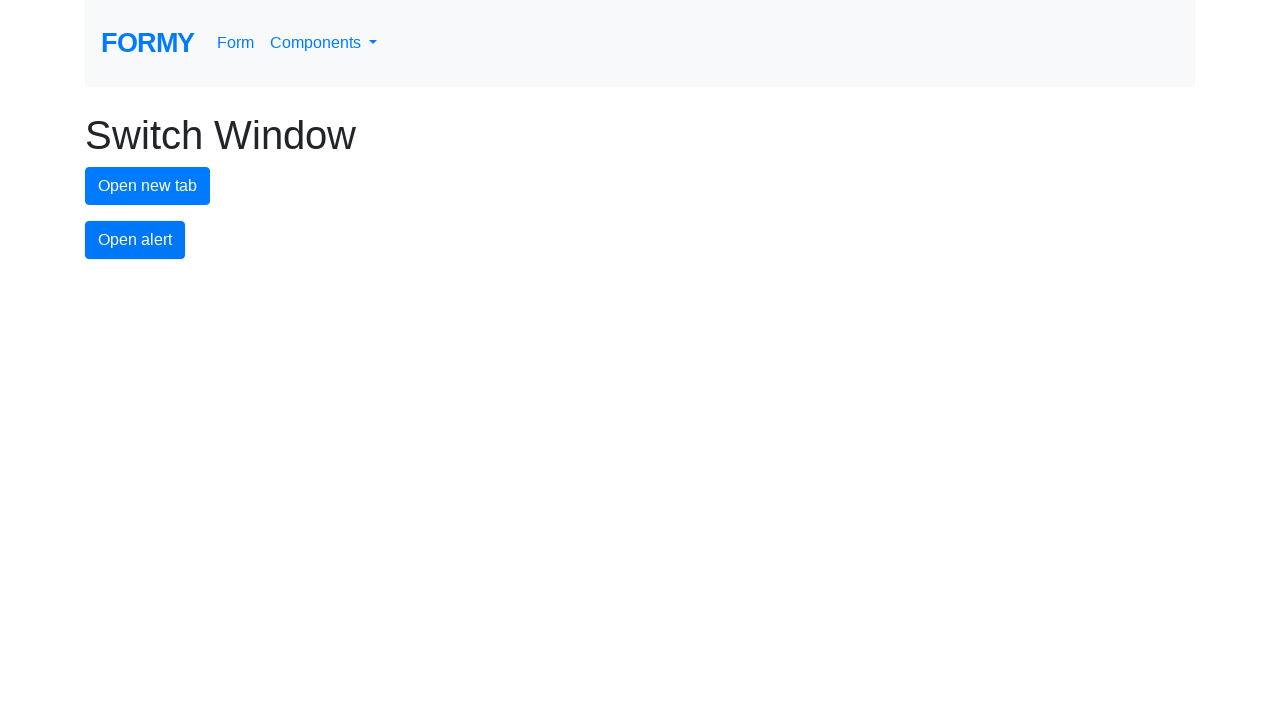

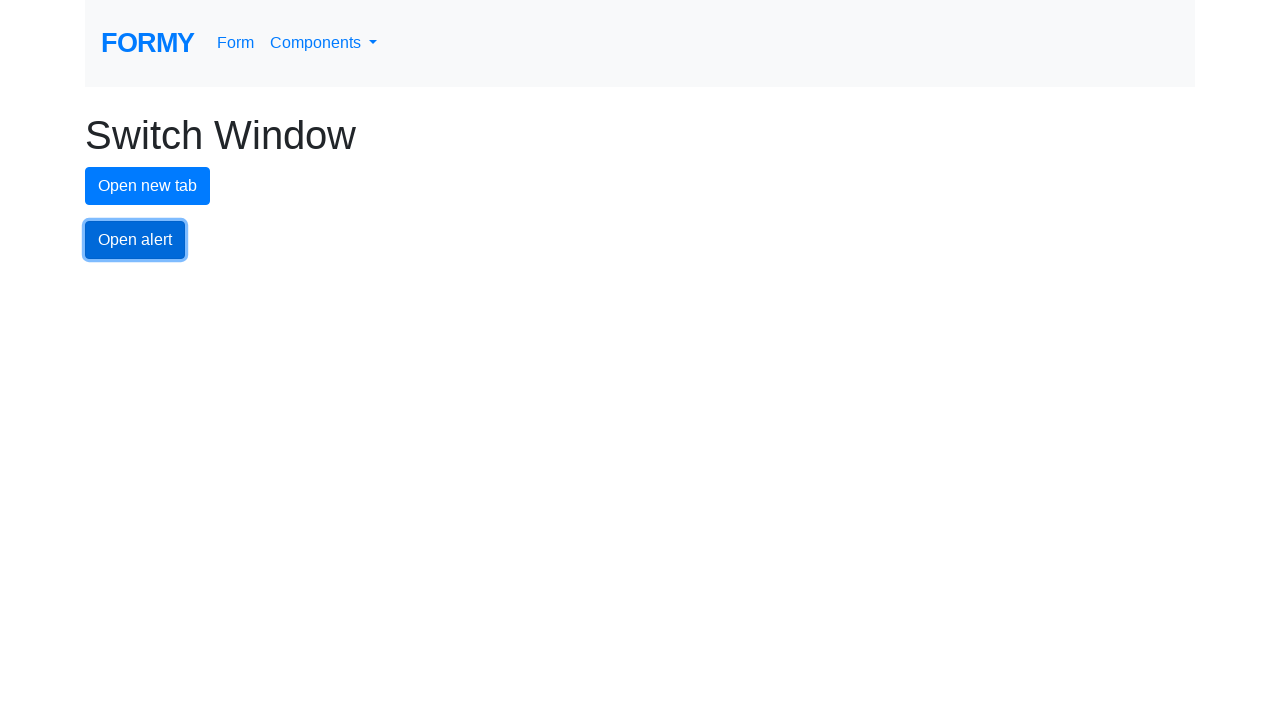